Tests clicking on Submit New Language menu and verifying the submenu item text appears correctly.

Starting URL: http://www.99-bottles-of-beer.net/

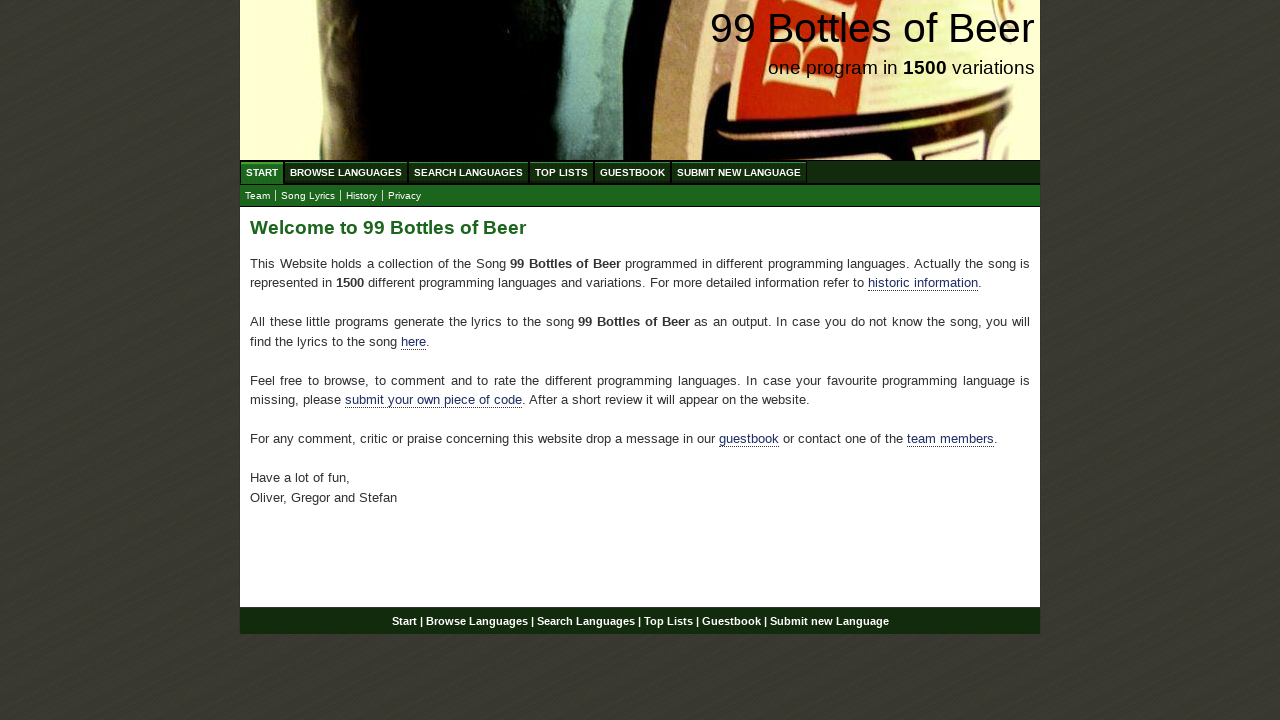

Clicked on Submit New Language menu item at (739, 172) on xpath=//a[@href='/submitnewlanguage.html']
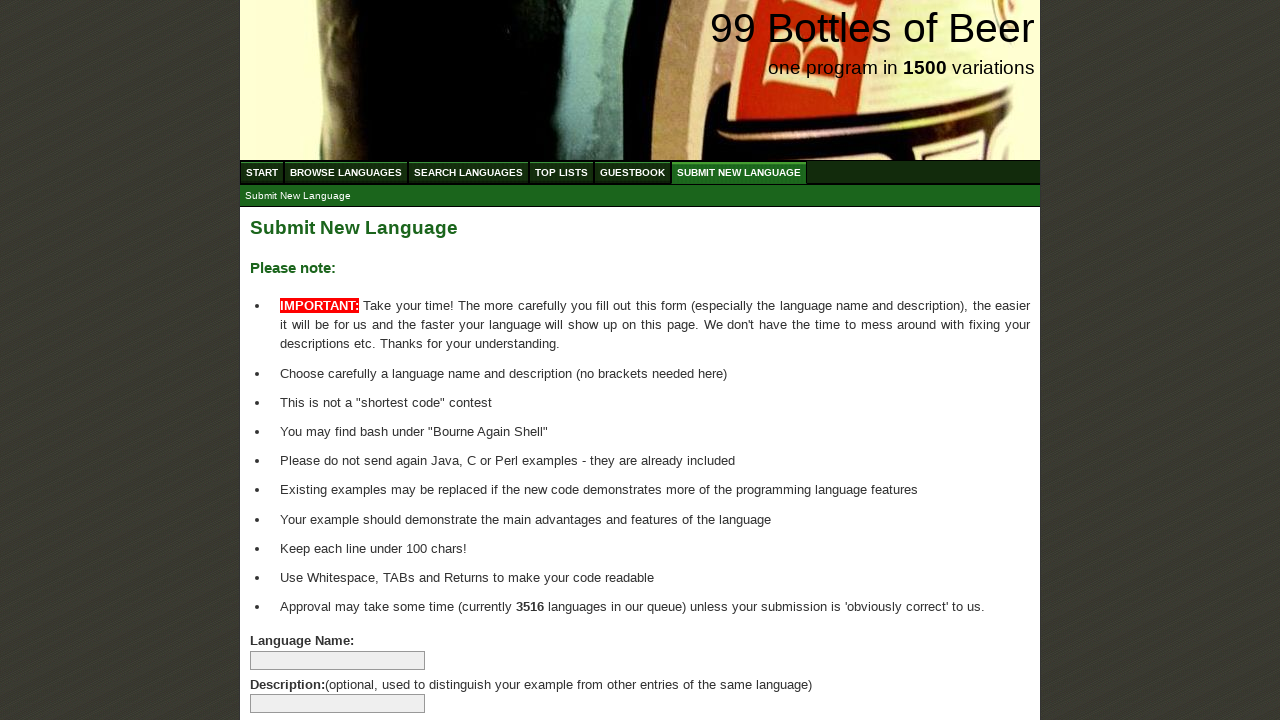

Submenu appeared with Submit New Language link
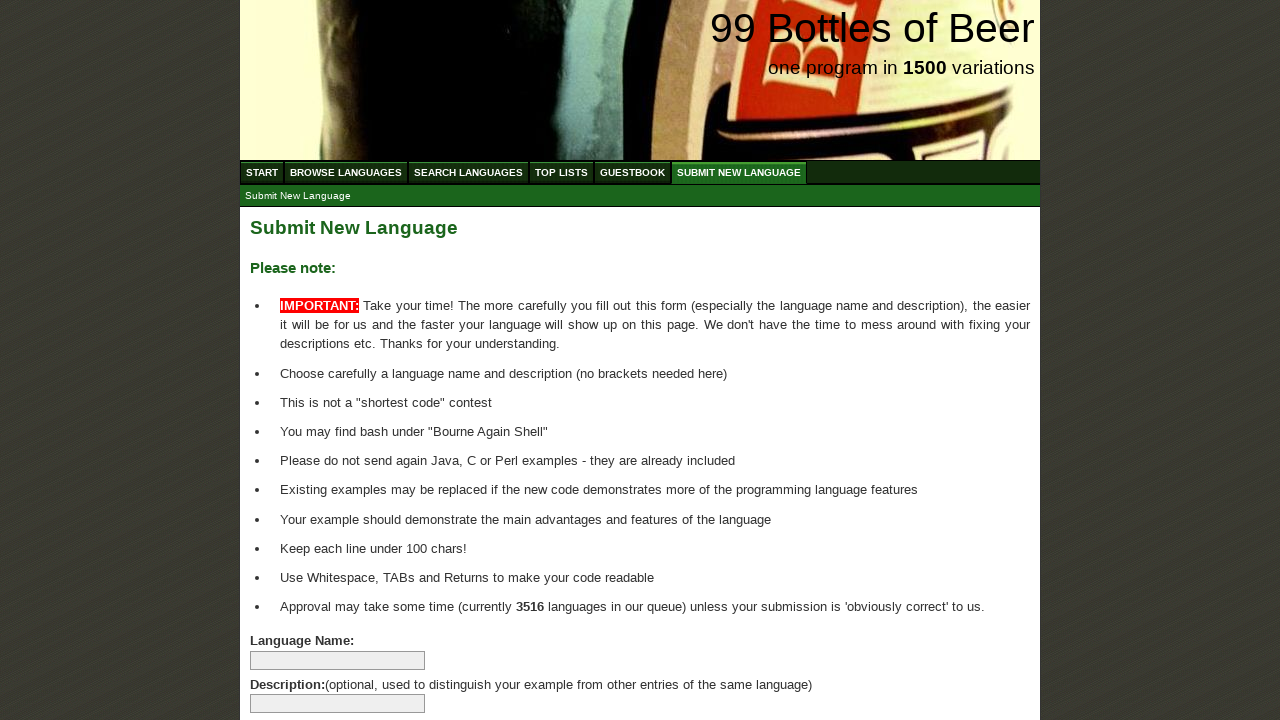

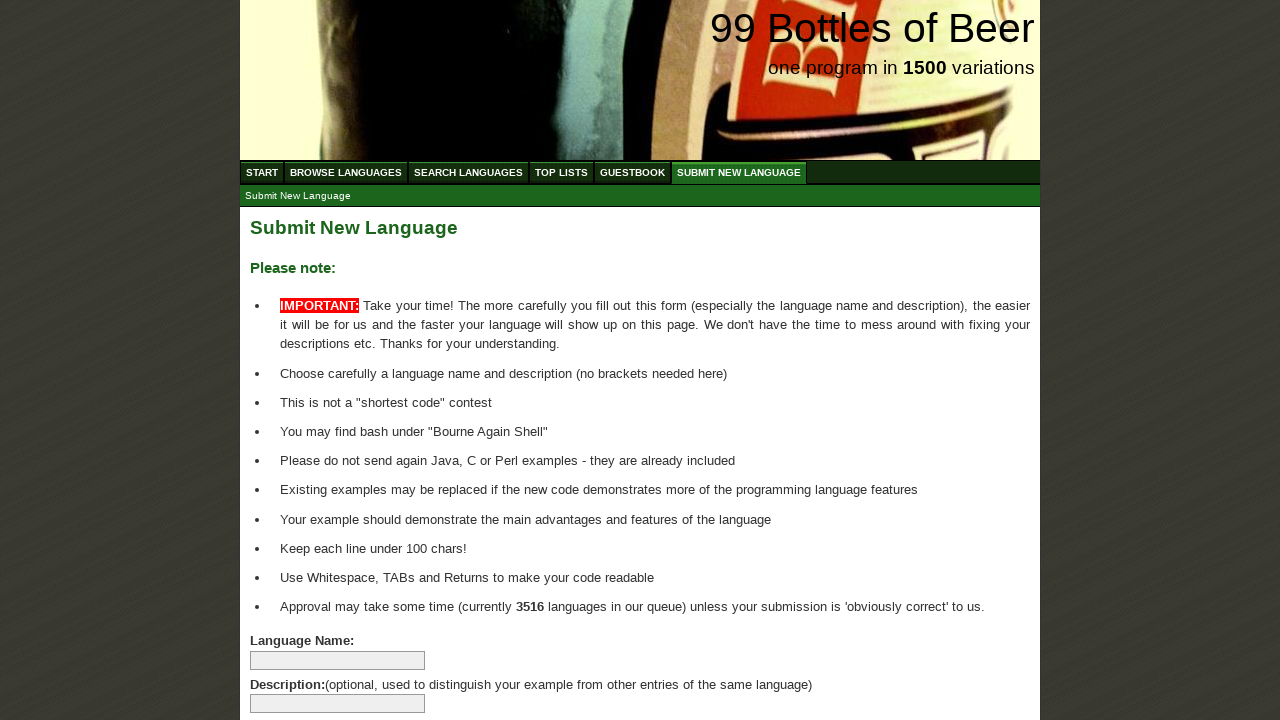